Tests checkbox selection and passenger count dropdown functionality on a travel booking form, including verifying checkbox states and incrementing passenger count

Starting URL: https://rahulshettyacademy.com/dropdownsPractise/

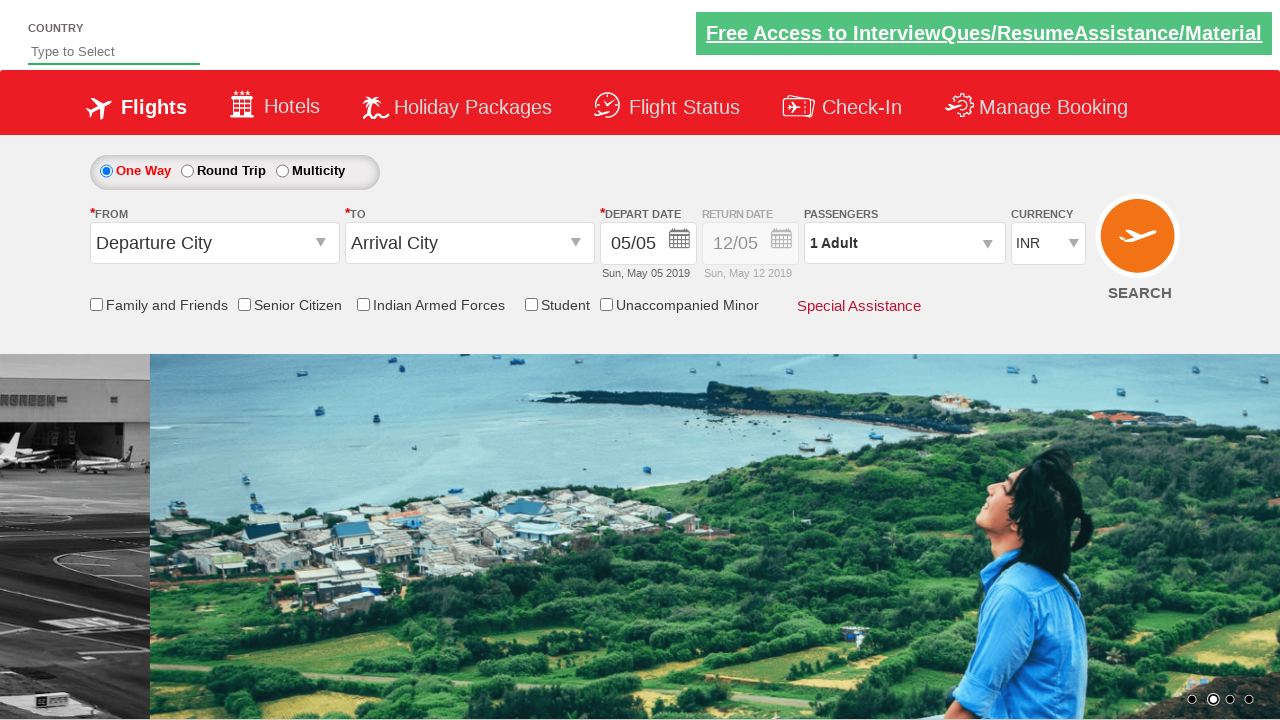

Located Senior Citizen Discount checkbox
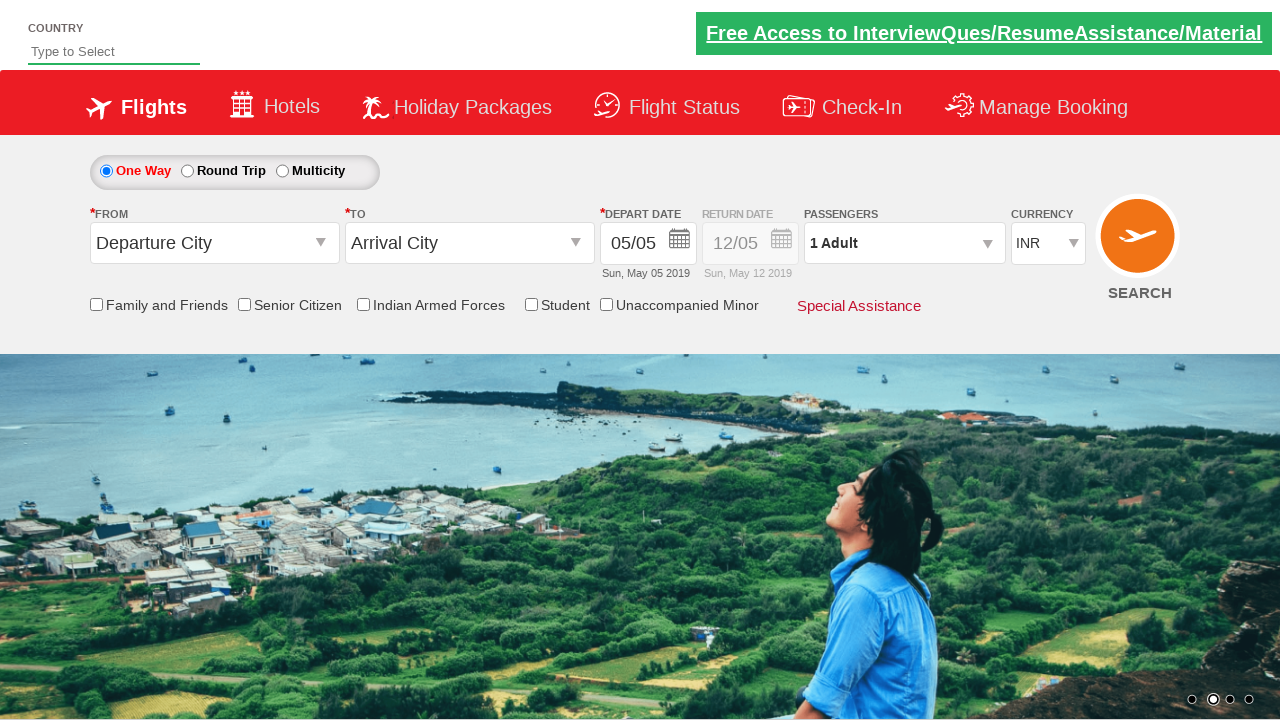

Senior Citizen checkbox is initially checked: False
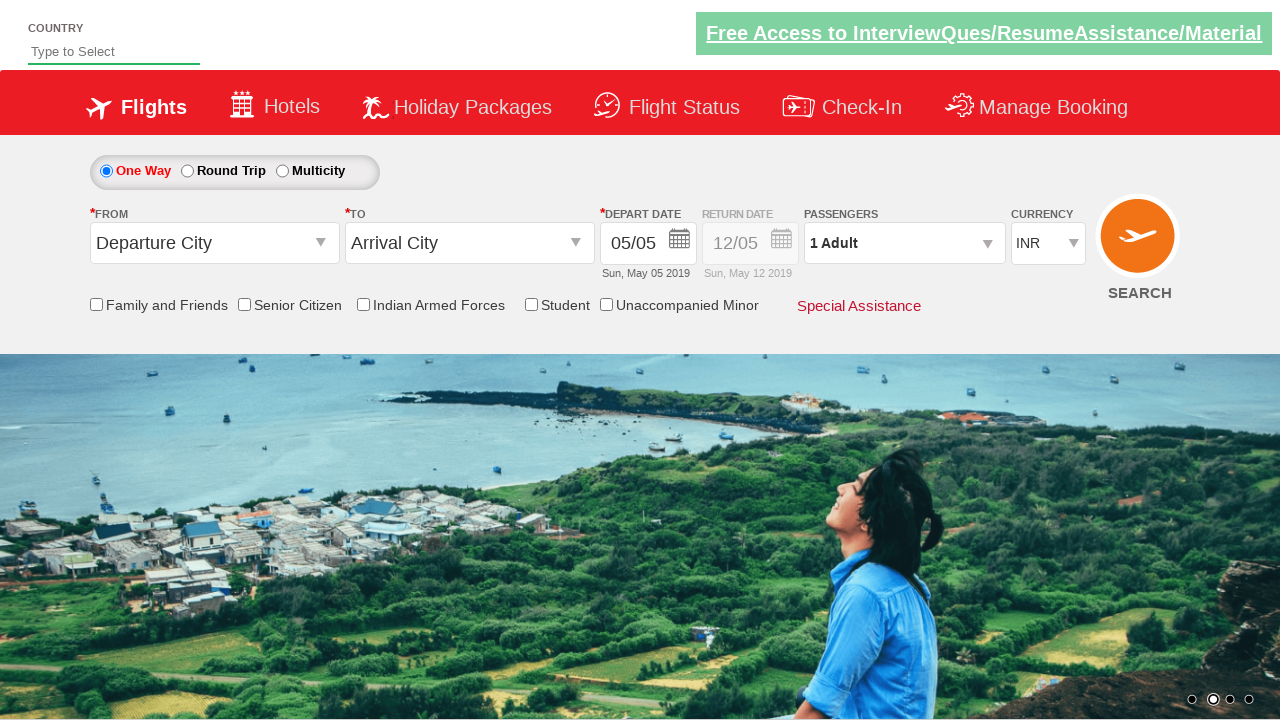

Clicked Senior Citizen Discount checkbox at (244, 304) on input[id*='SeniorCitizenDiscount']
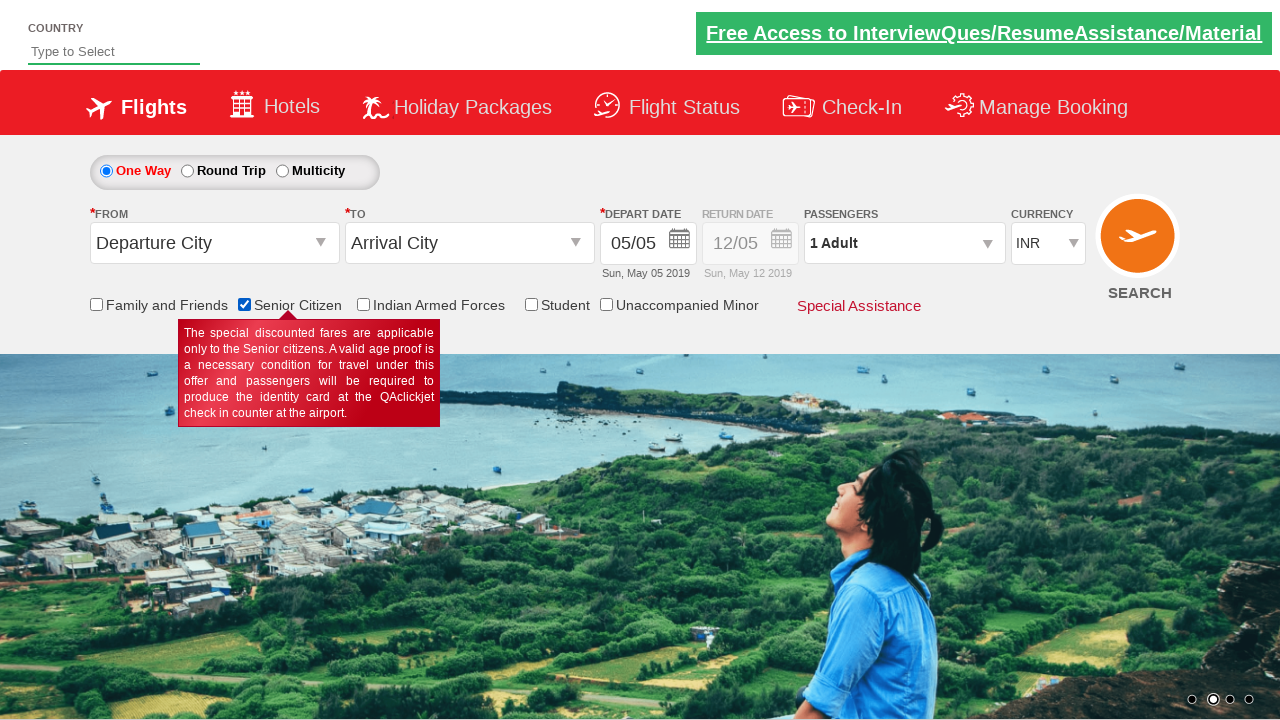

Senior Citizen checkbox is now checked: True
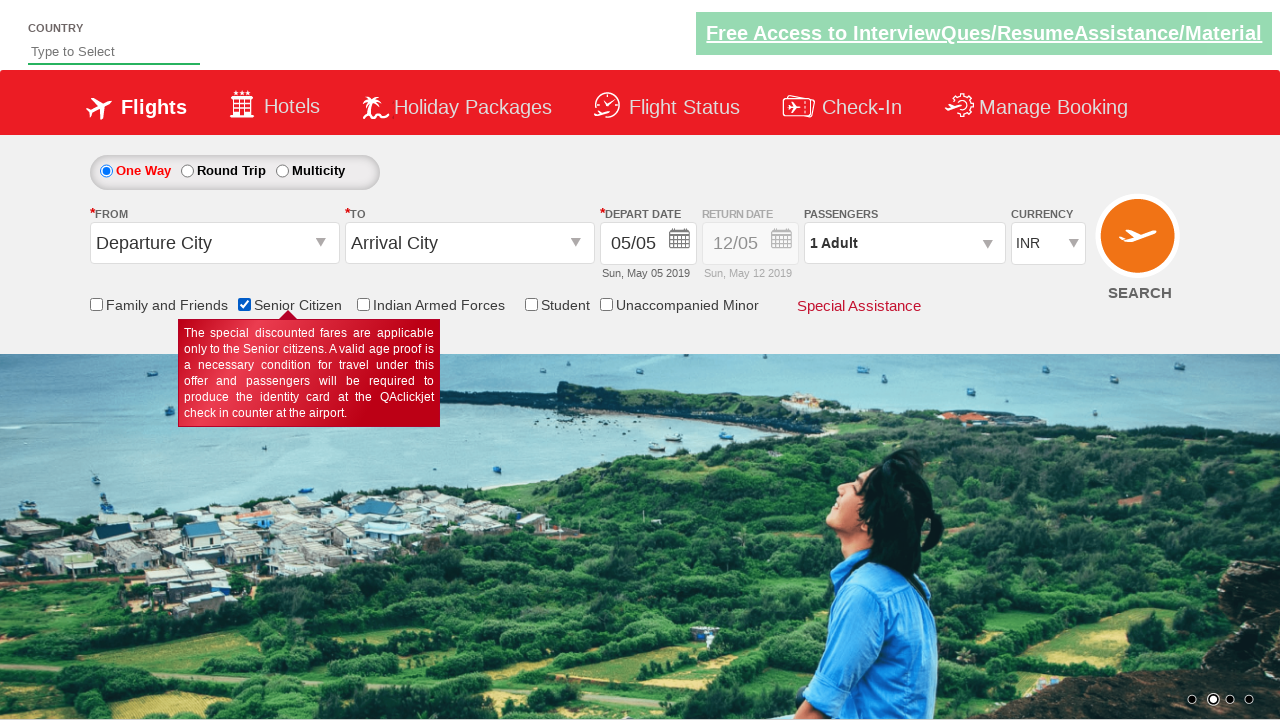

Located all checkboxes on the form
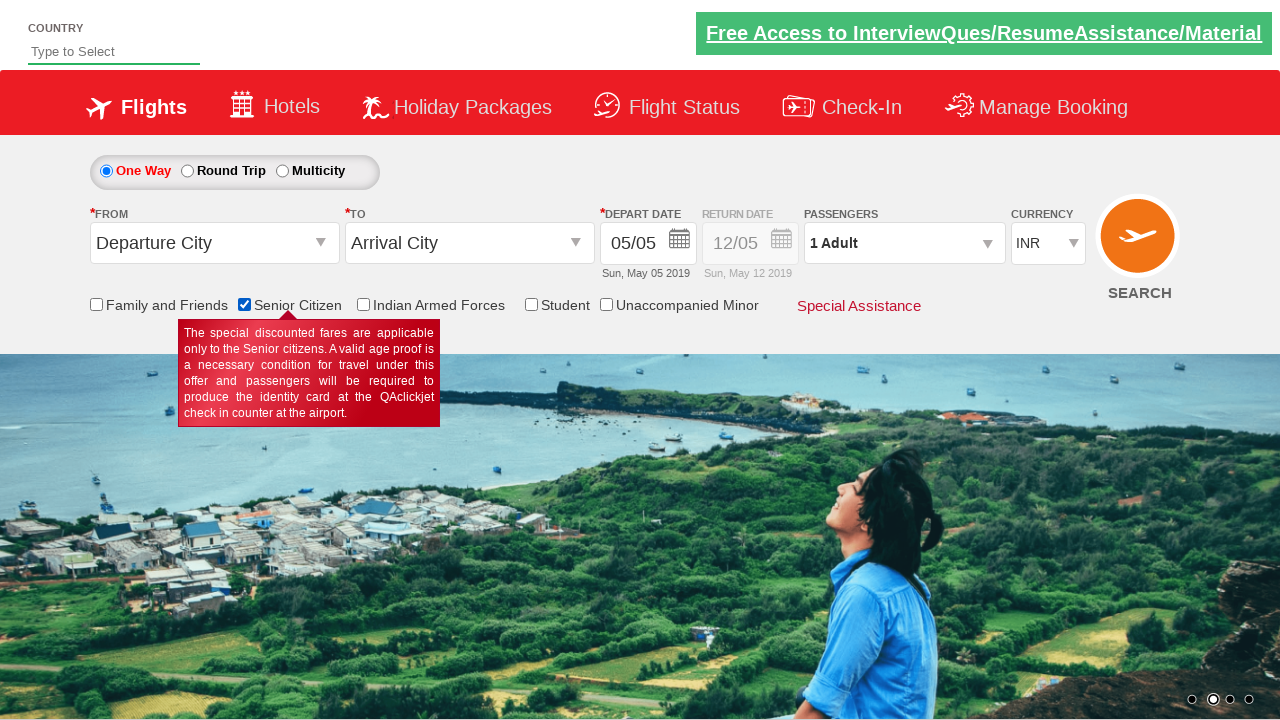

Total checkbox count: 6
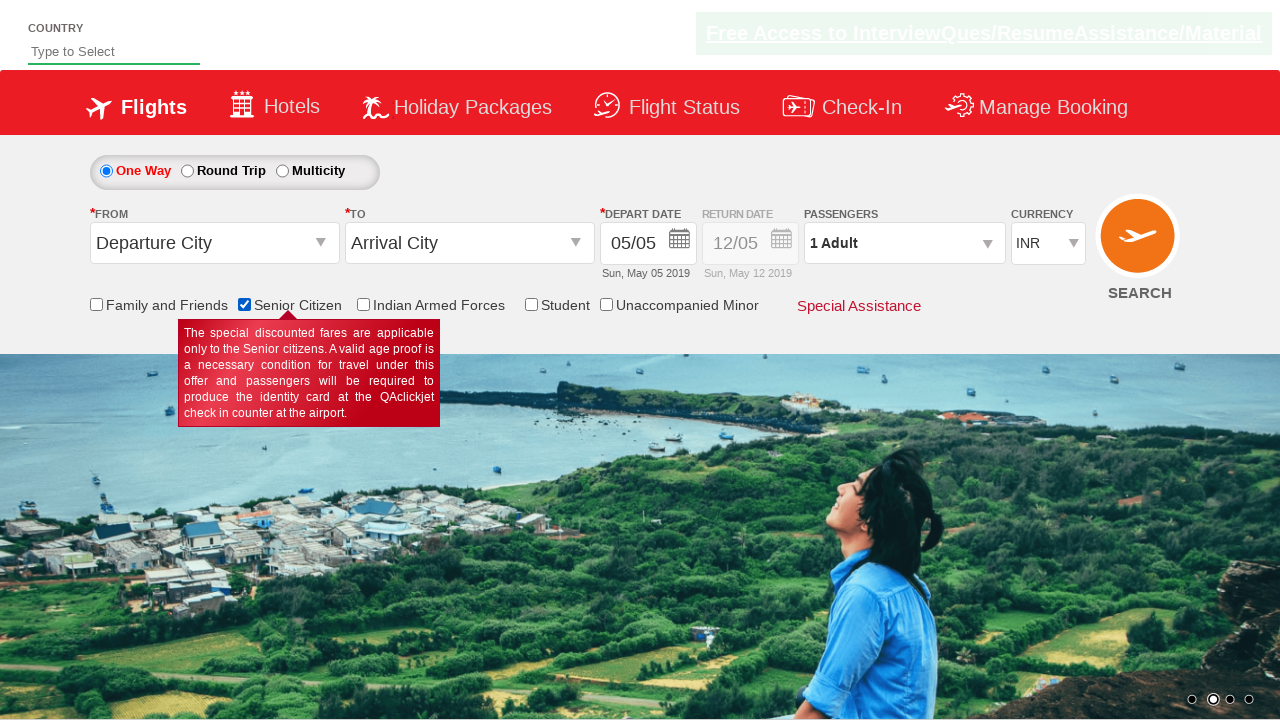

Retrieved checkbox 1 name/id: ctl00$mainContent$chk_VoucherDiscount
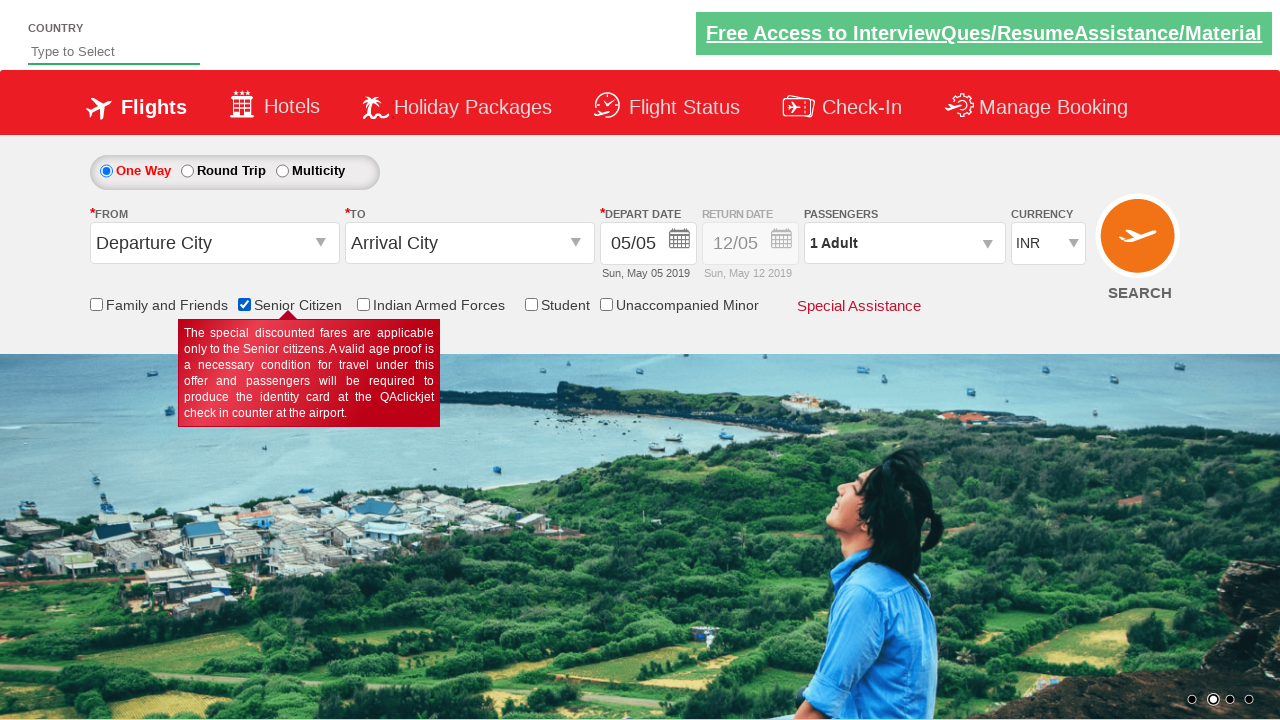

Retrieved checkbox 2 name/id: ctl00$mainContent$chk_friendsandfamily
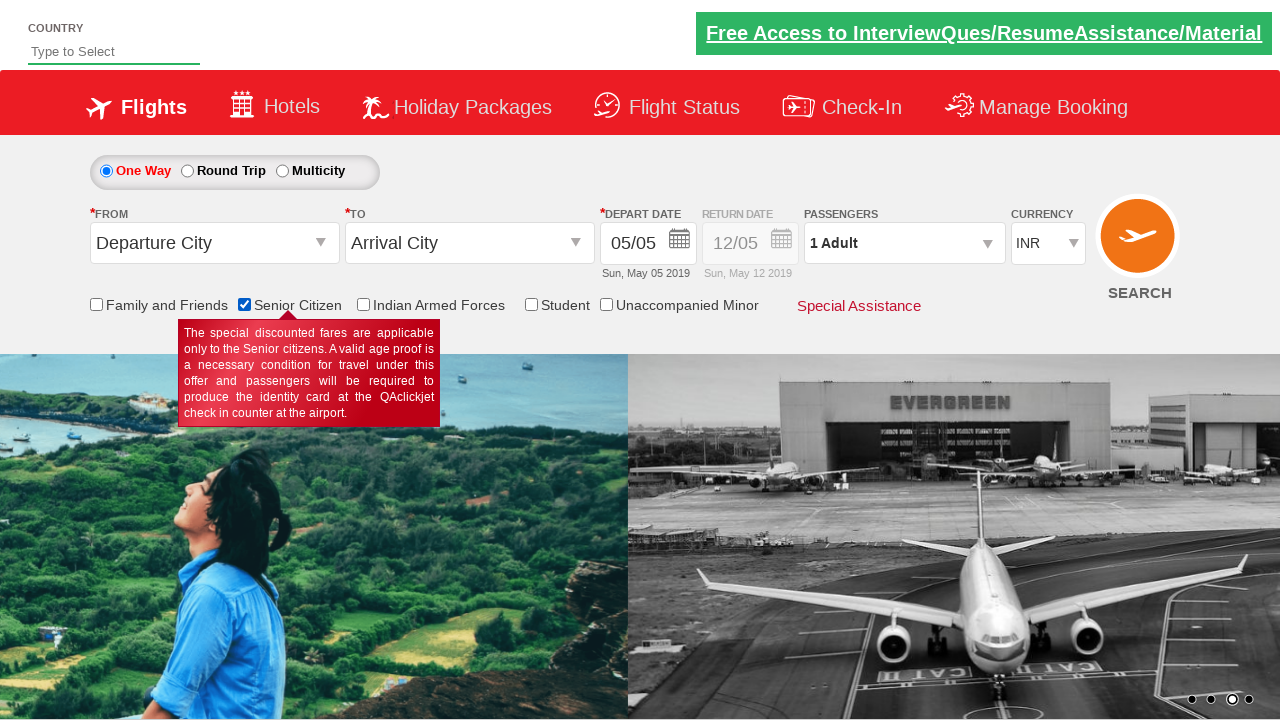

Retrieved checkbox 3 name/id: ctl00$mainContent$chk_SeniorCitizenDiscount
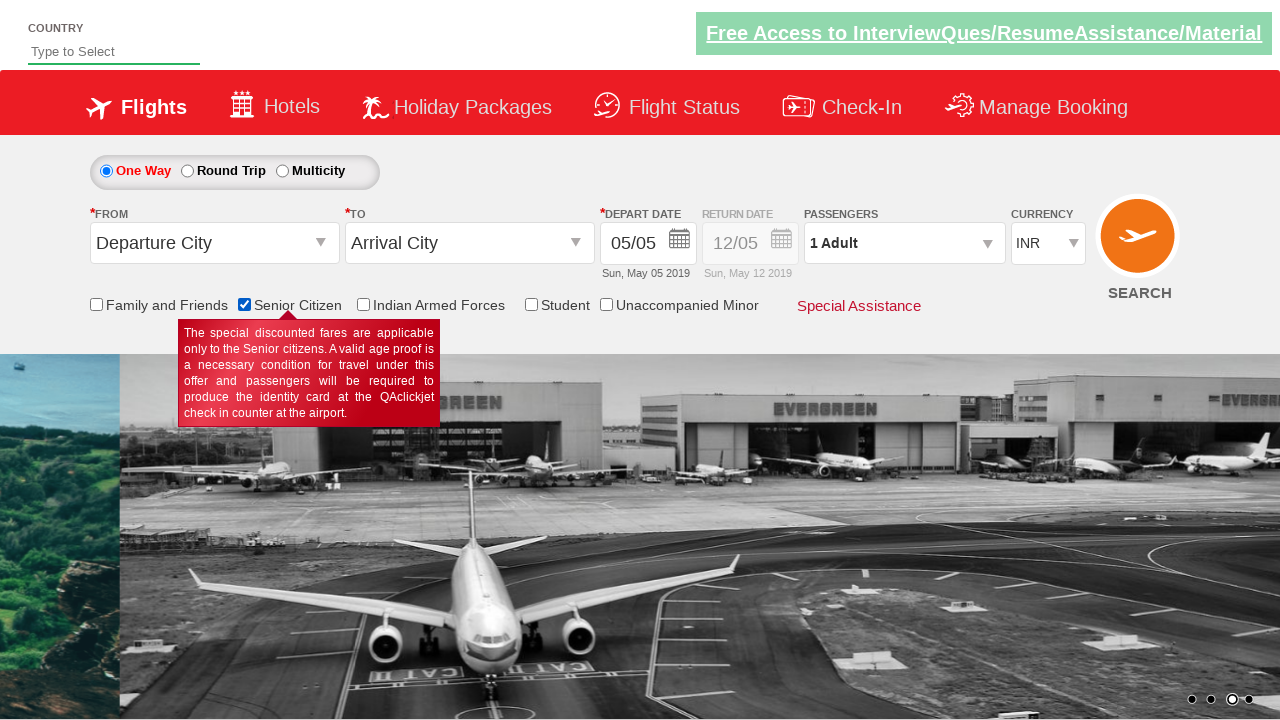

Retrieved checkbox 4 name/id: ctl00$mainContent$chk_IndArm
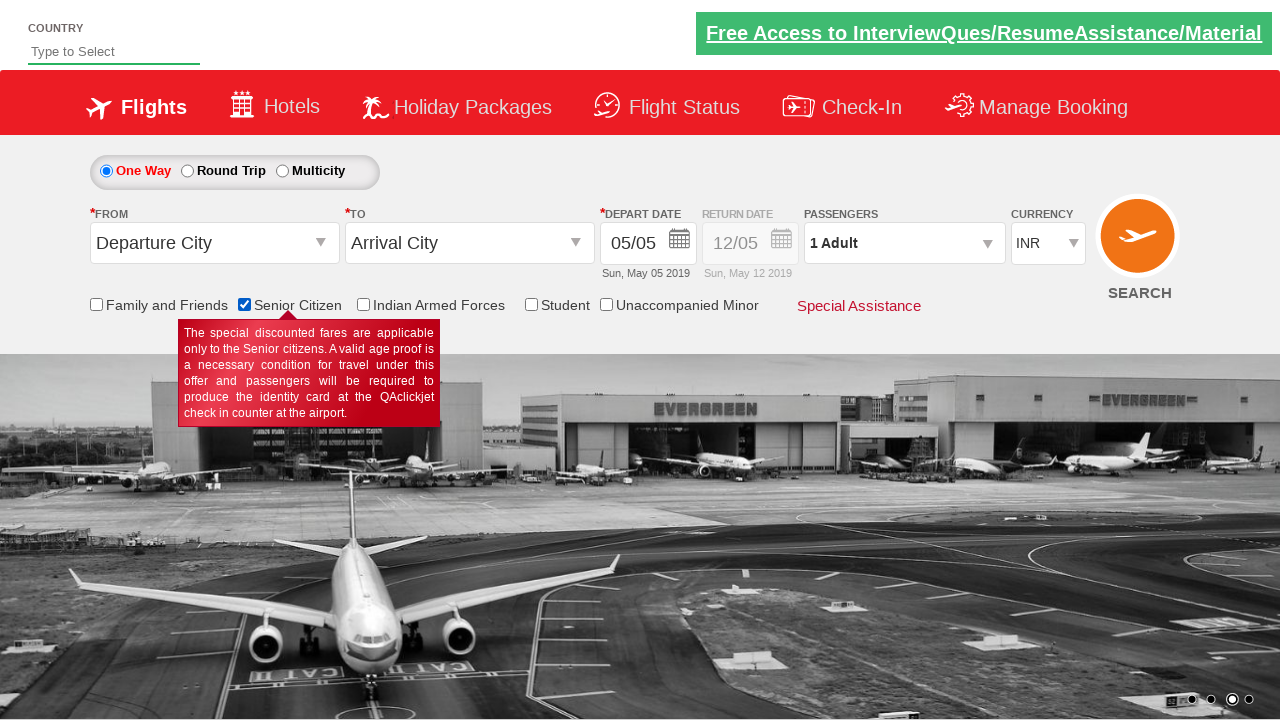

Retrieved checkbox 5 name/id: ctl00$mainContent$chk_StudentDiscount
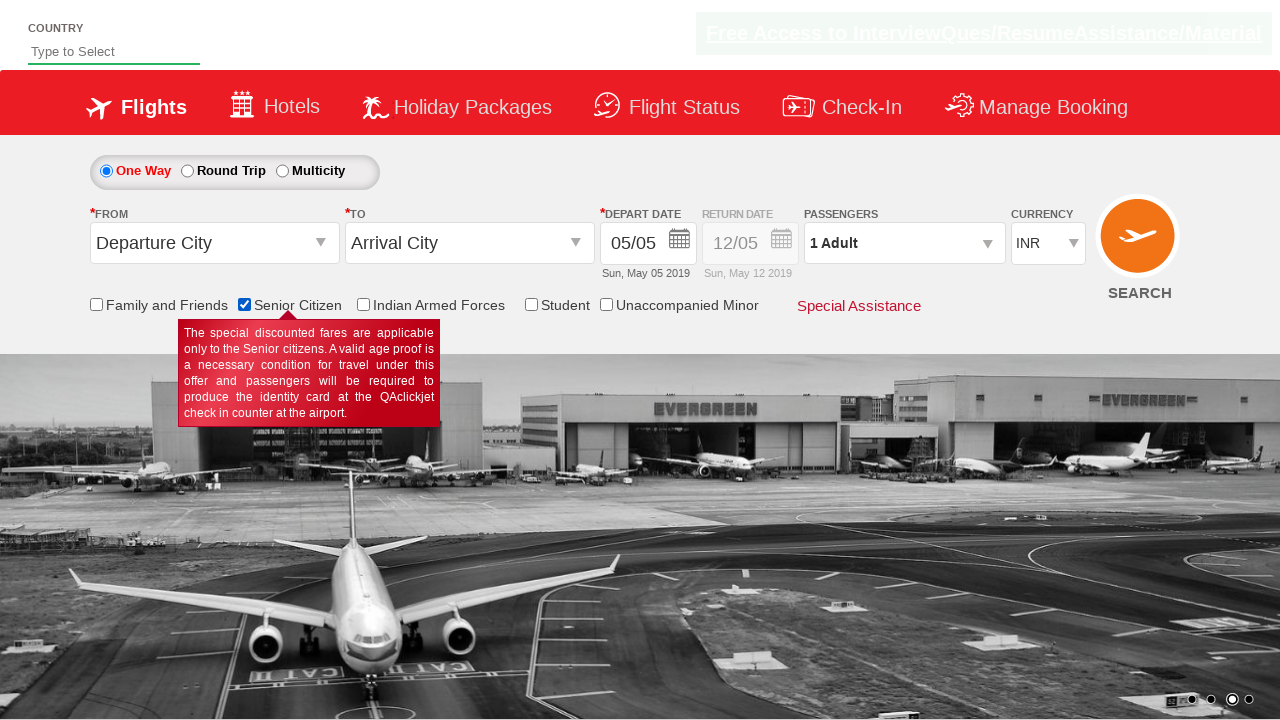

Retrieved checkbox 6 name/id: ctl00$mainContent$chk_Unmr
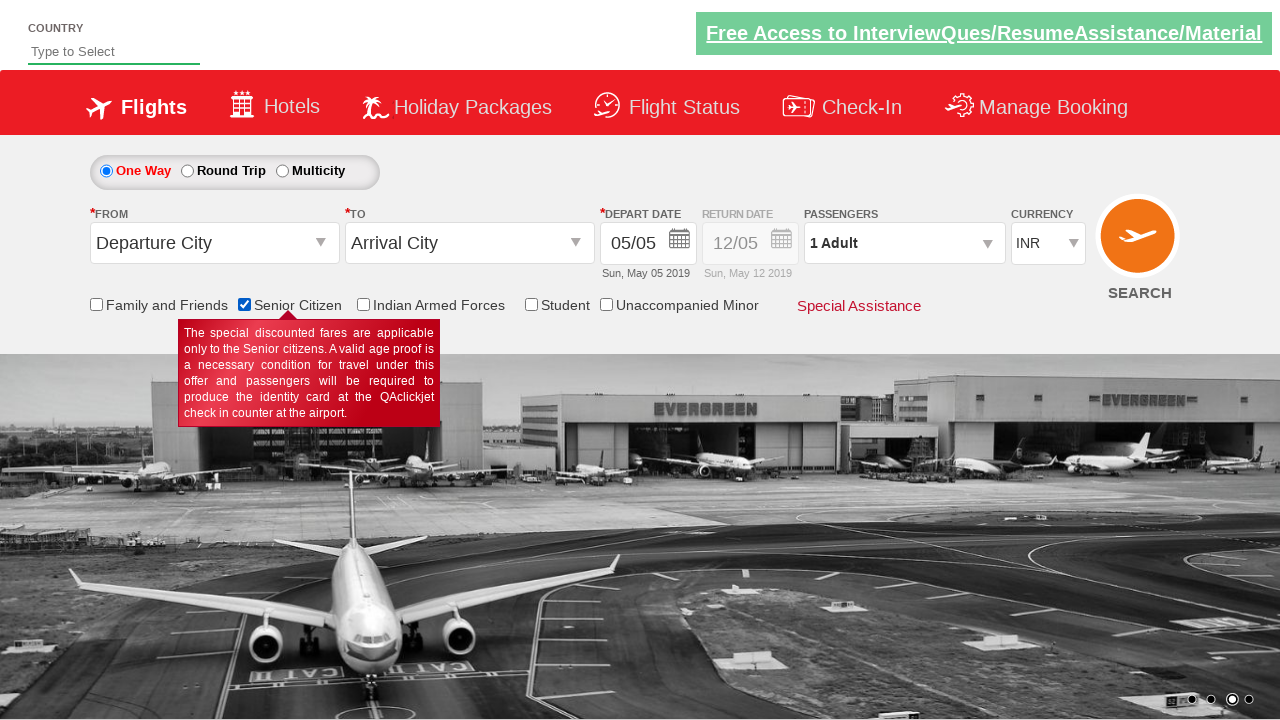

Separator line printed in console
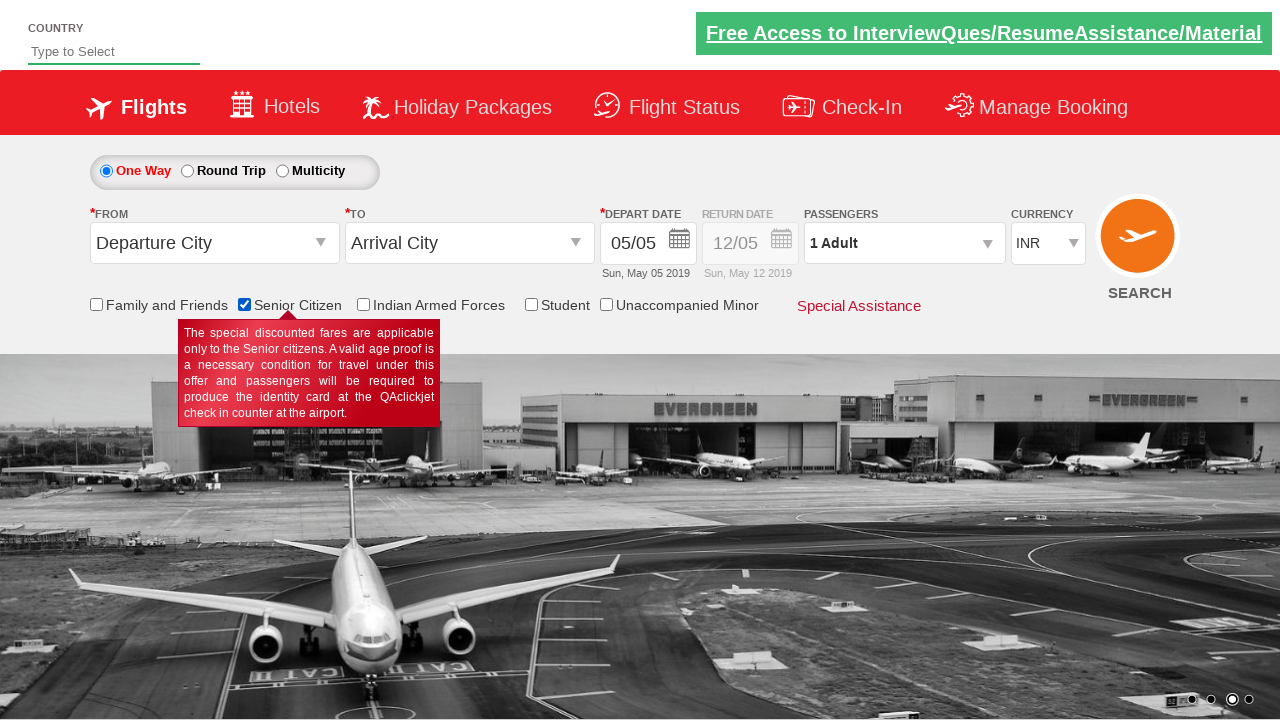

Clicked on passenger info dropdown to open it at (904, 243) on #divpaxinfo
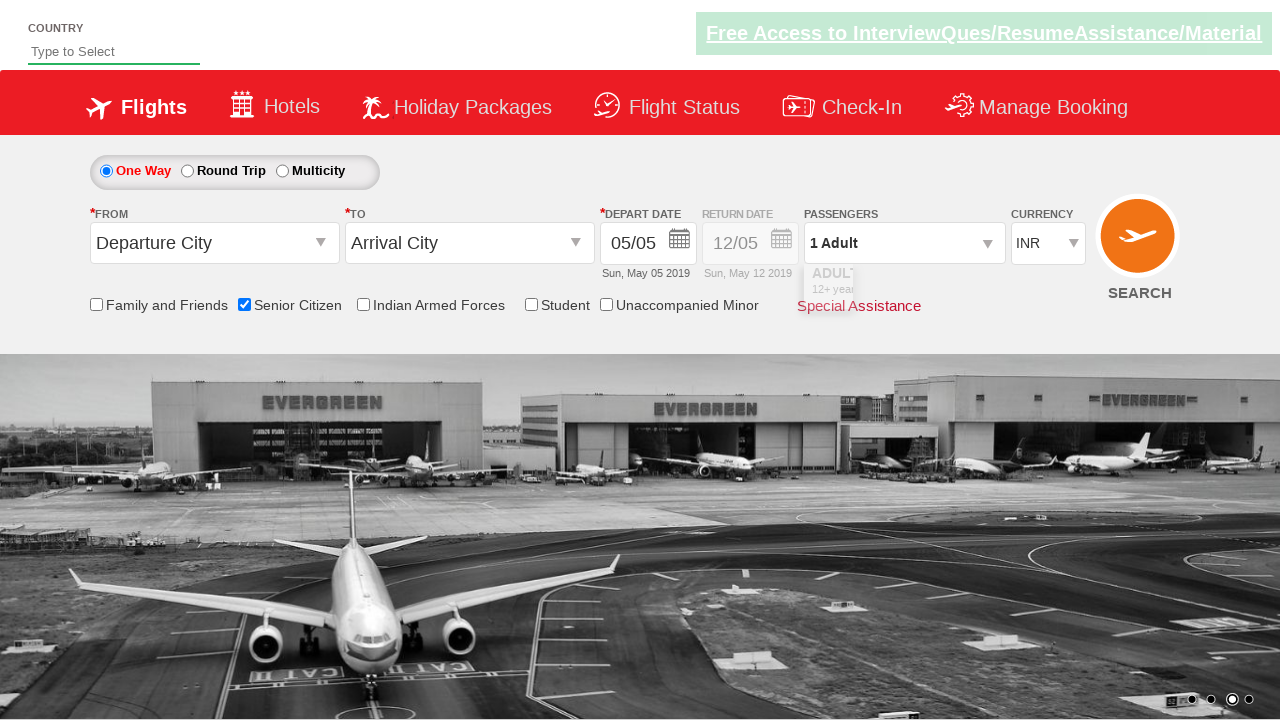

Waited 2 seconds for dropdown to fully load
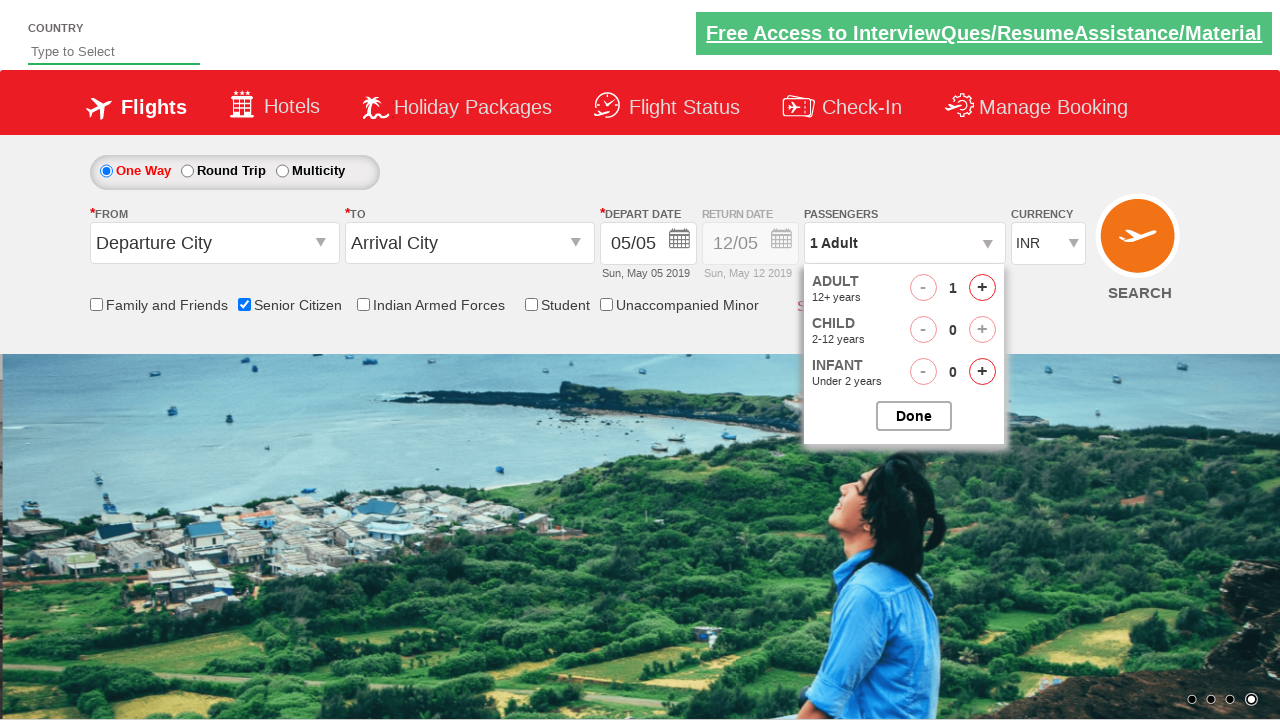

Initial passenger count displayed: 1 Adult
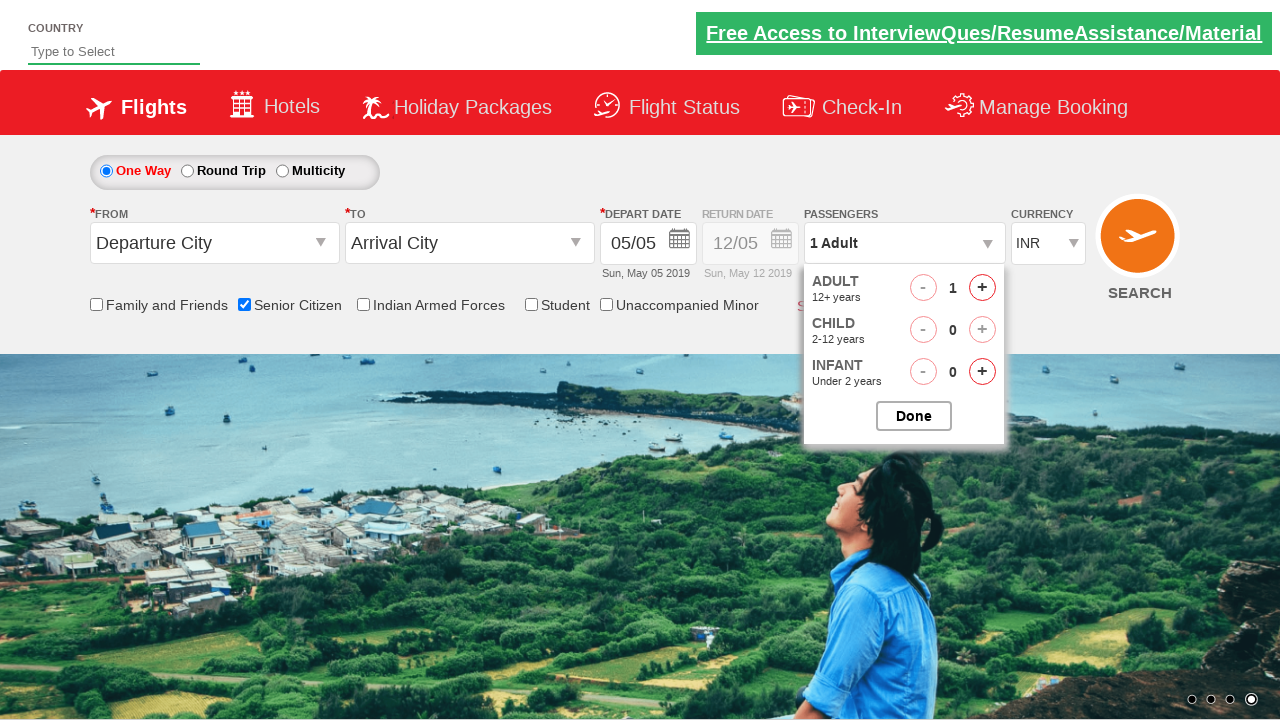

Clicked increment adult button (click 1/4) at (982, 288) on #hrefIncAdt
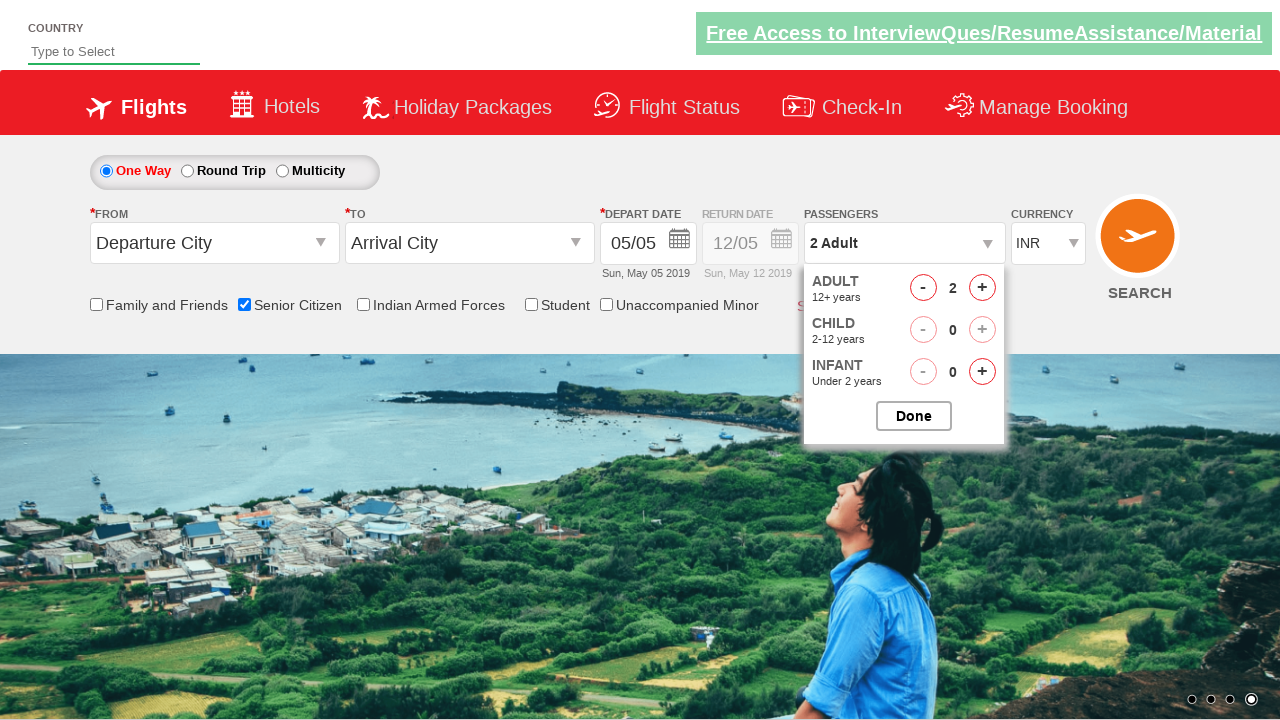

Clicked increment adult button (click 2/4) at (982, 288) on #hrefIncAdt
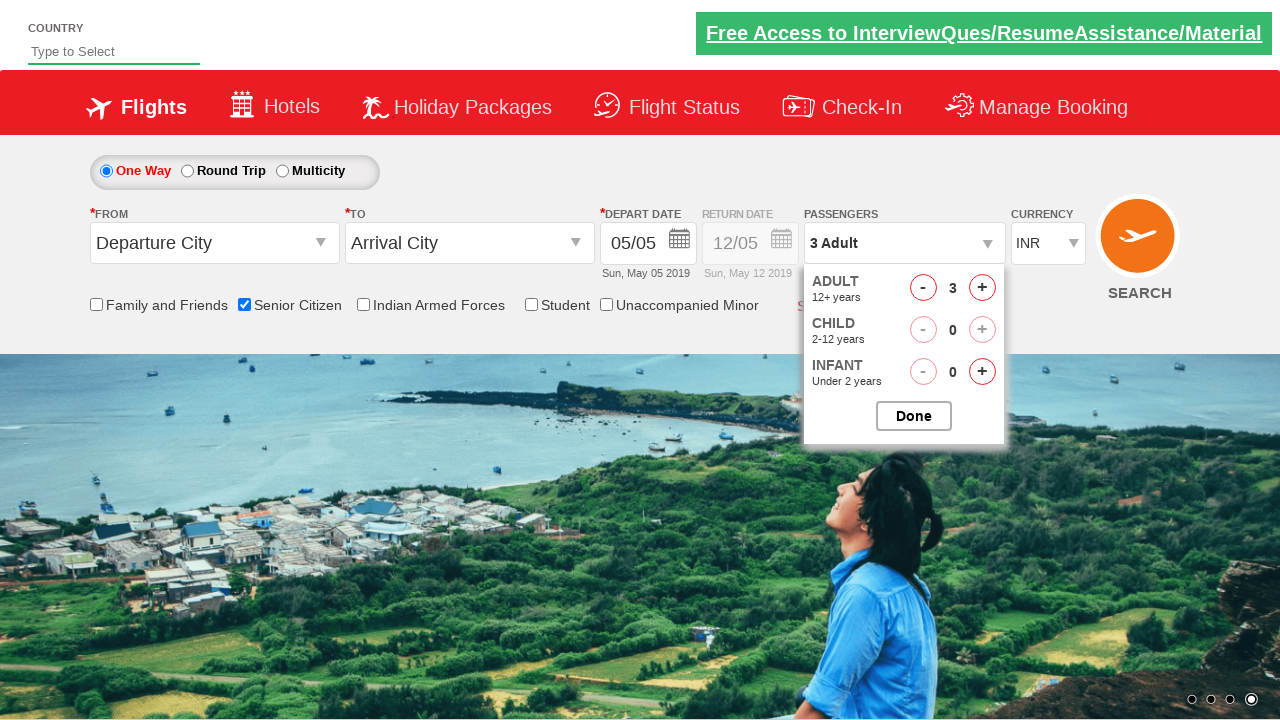

Clicked increment adult button (click 3/4) at (982, 288) on #hrefIncAdt
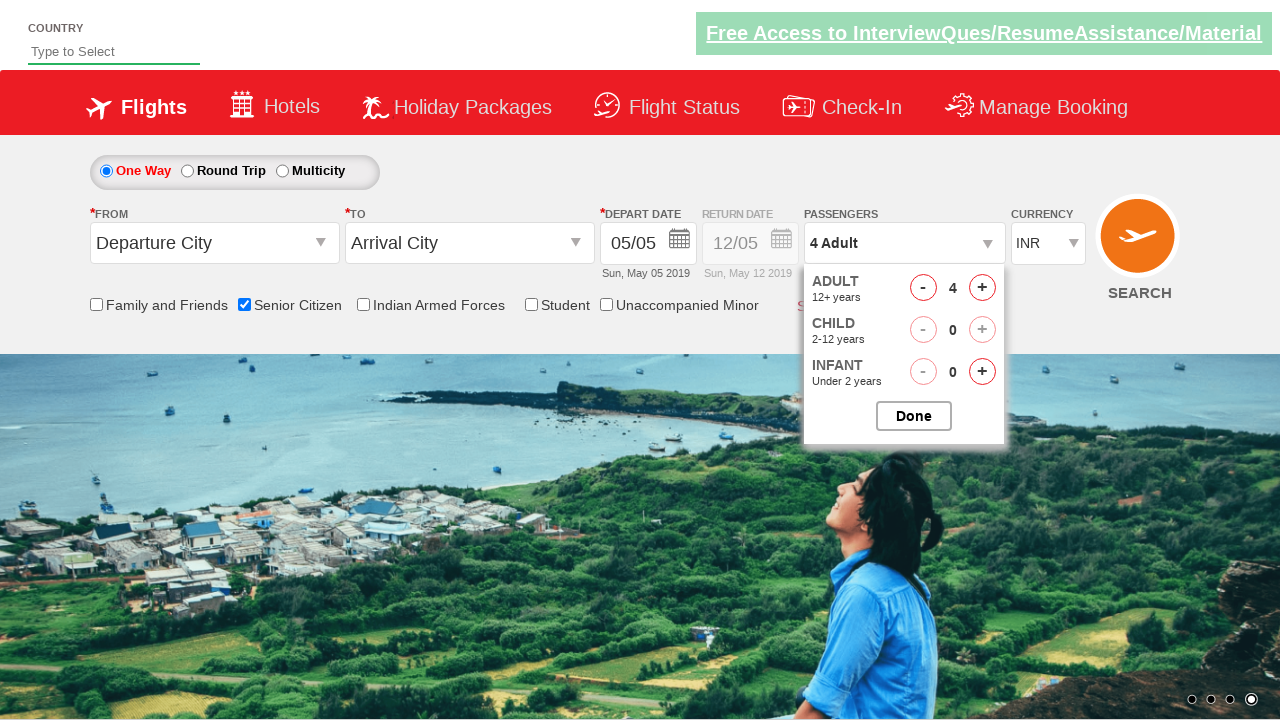

Clicked increment adult button (click 4/4) at (982, 288) on #hrefIncAdt
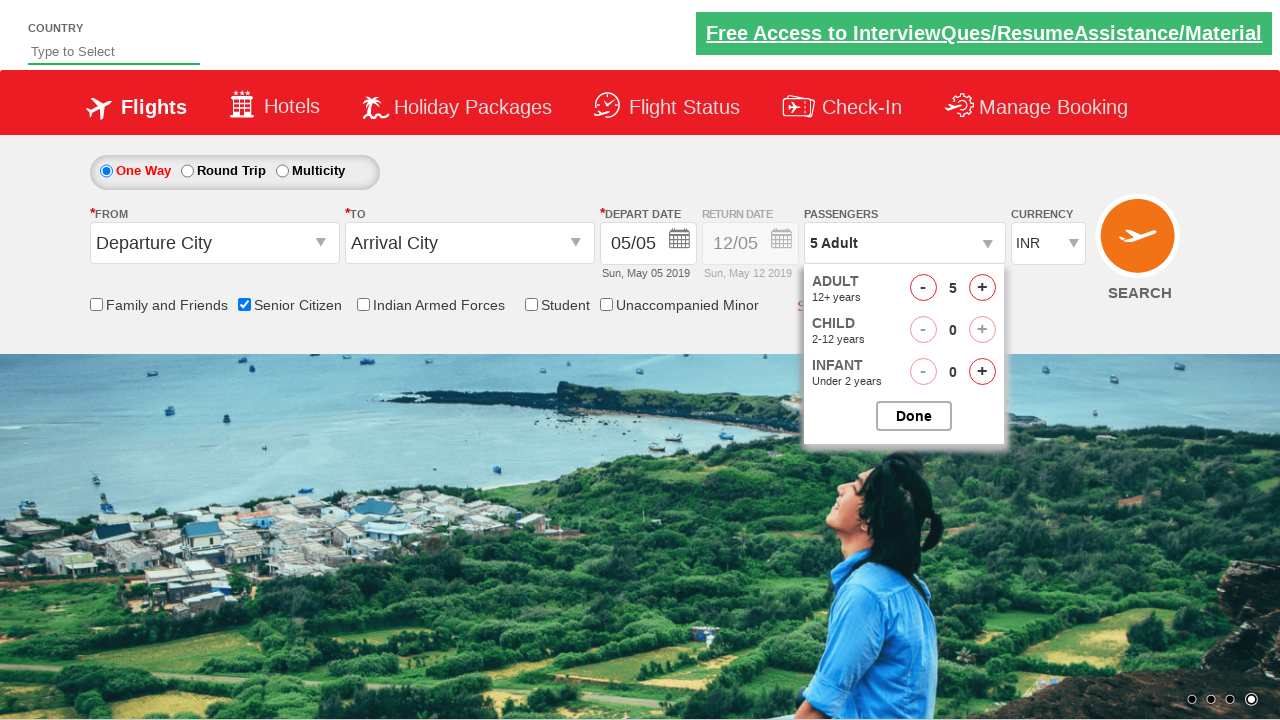

Clicked button to close passenger selection dropdown at (914, 416) on #btnclosepaxoption
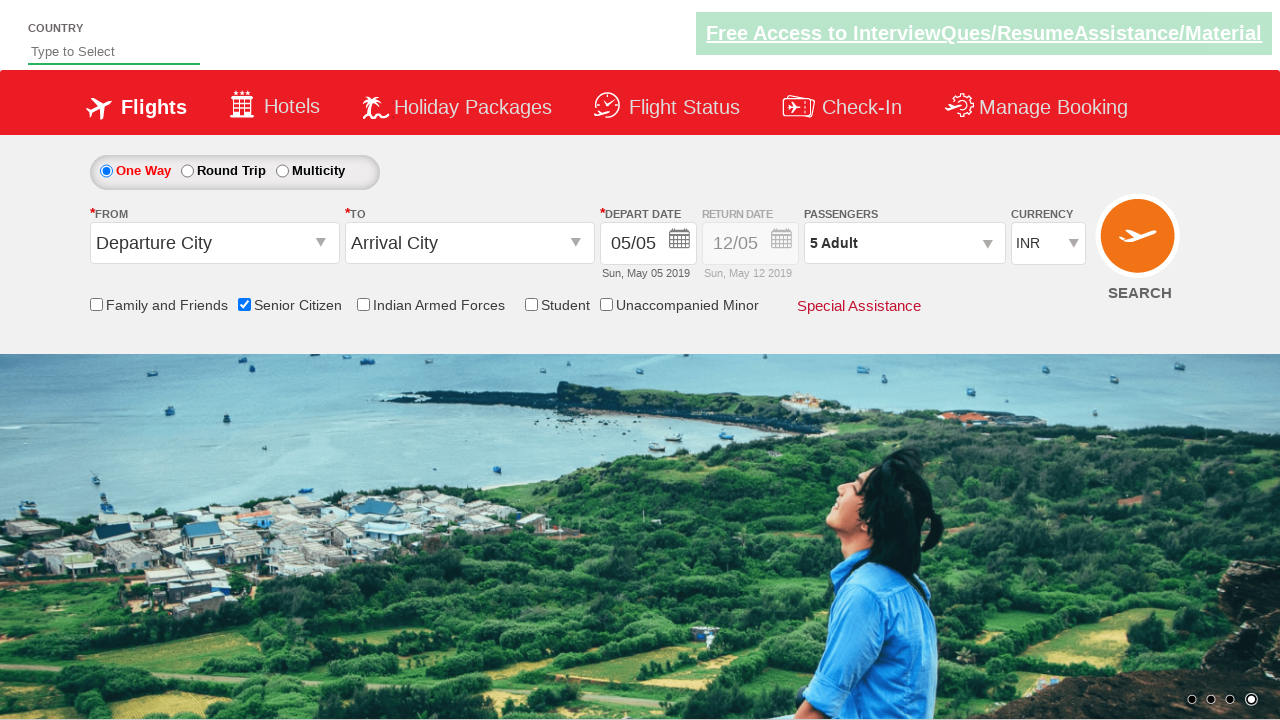

Final passenger count displayed: 5 Adult
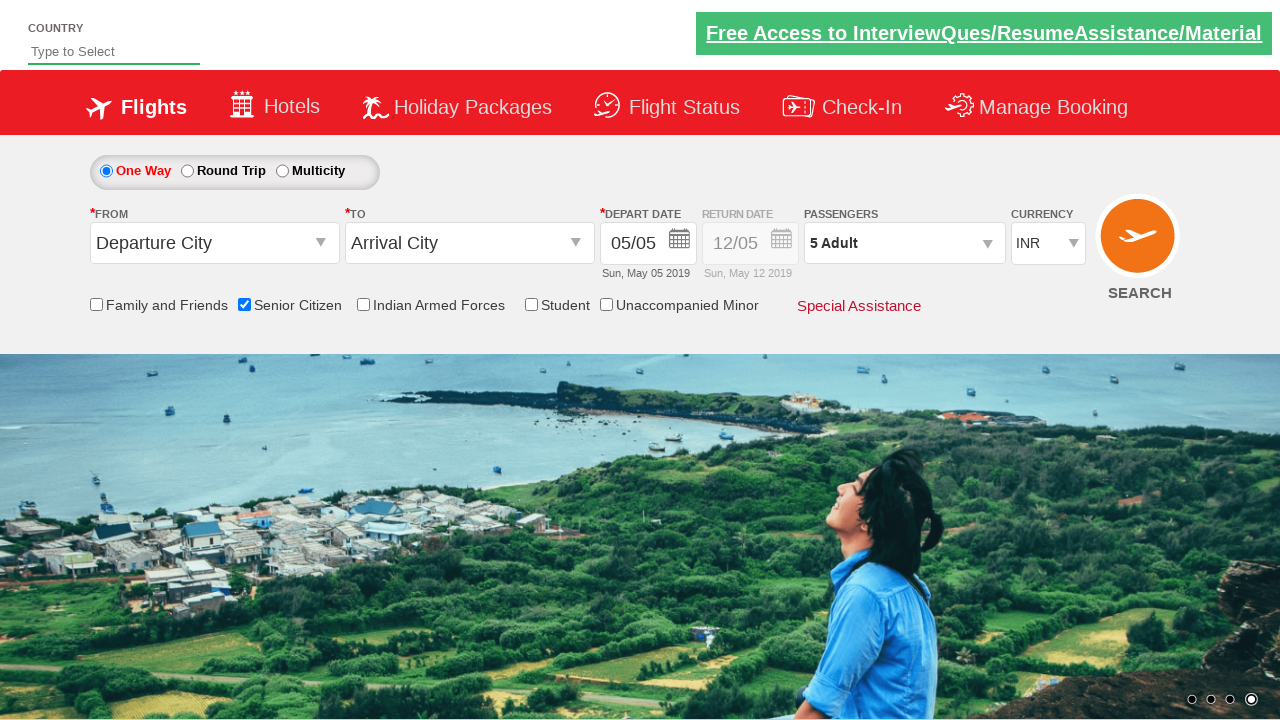

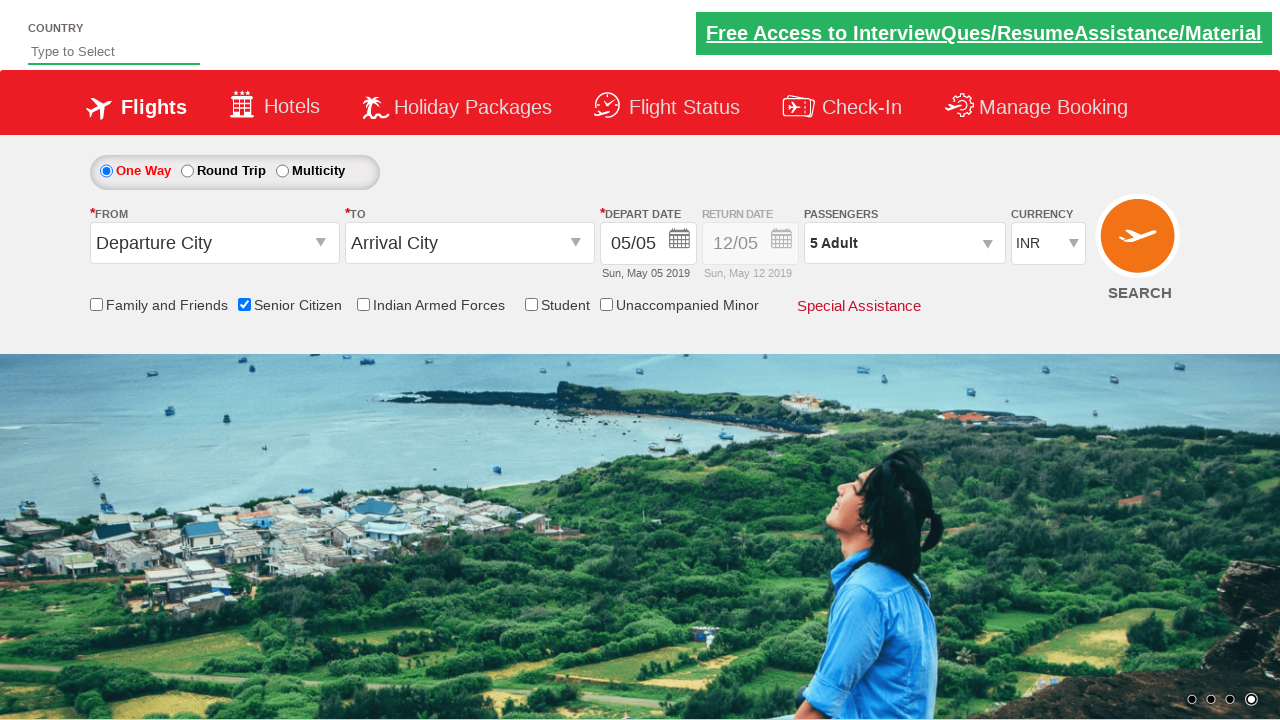